Tests navigation by clicking the Home link using class locator and verifies the page title changes to "Practice"

Starting URL: https://practice.cydeo.com/inputs

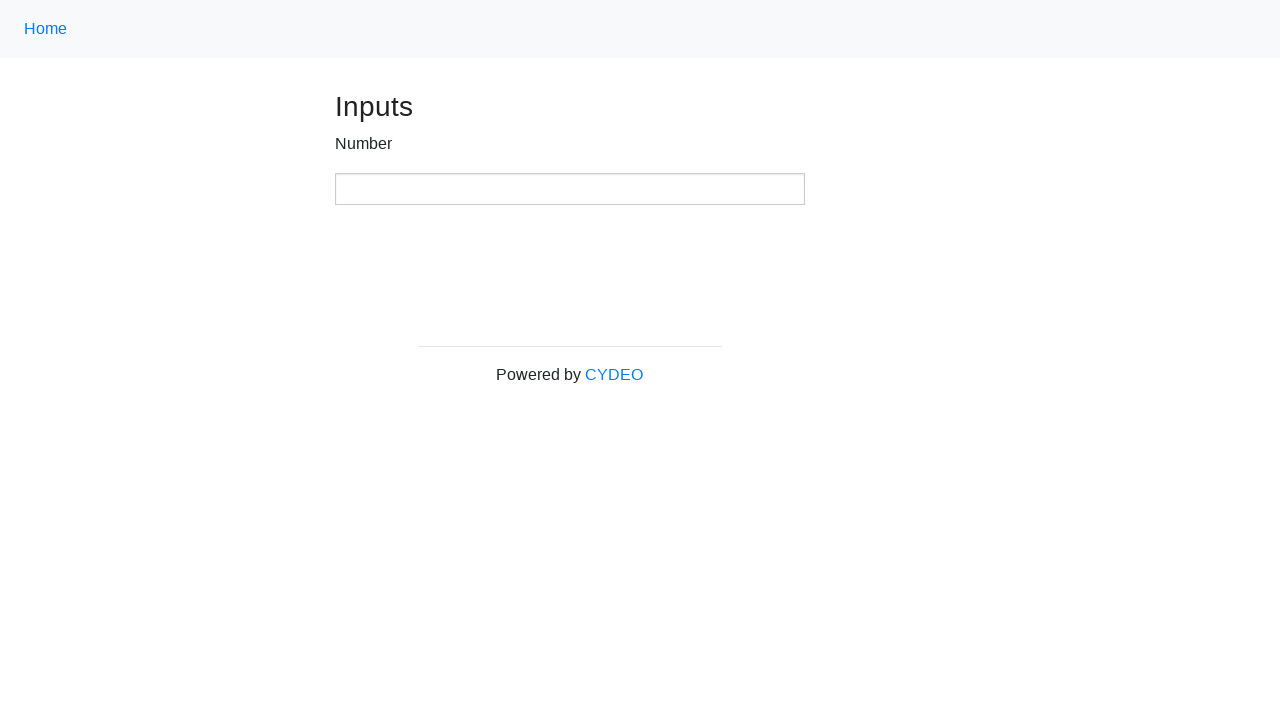

Clicked Home link using class locator '.nav-link' at (46, 29) on .nav-link
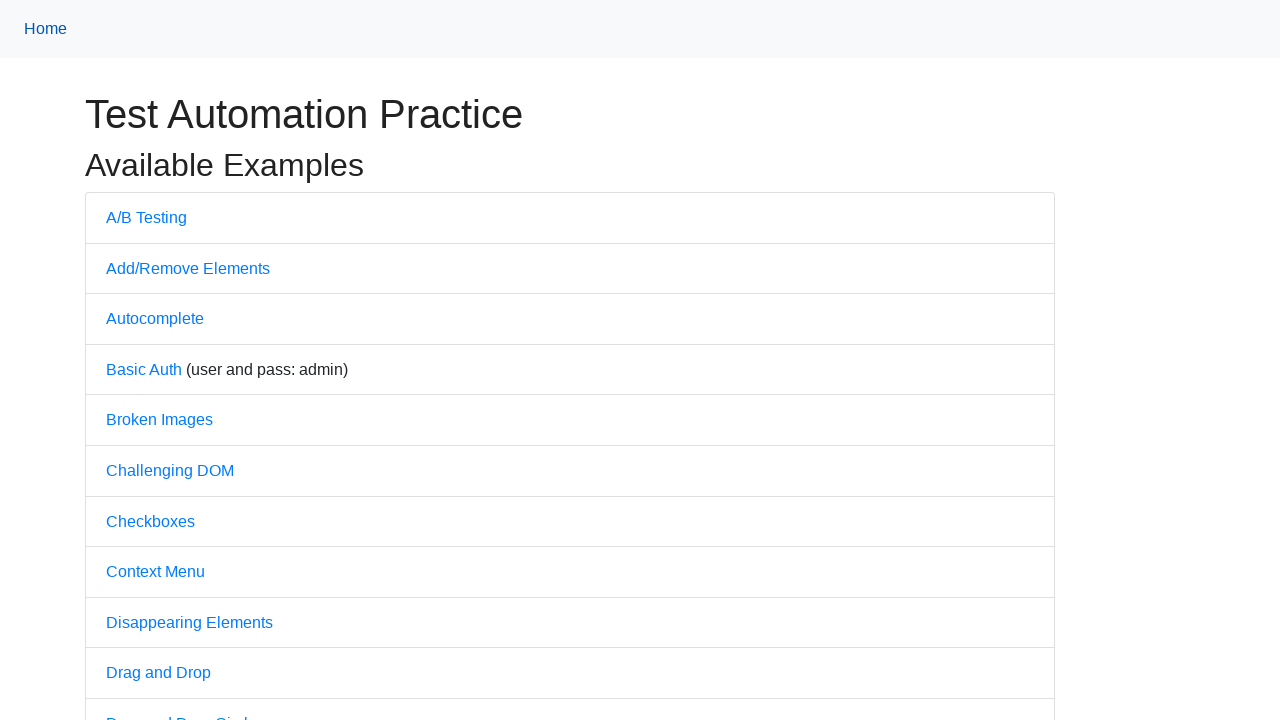

Waited for page to load (domcontentloaded state)
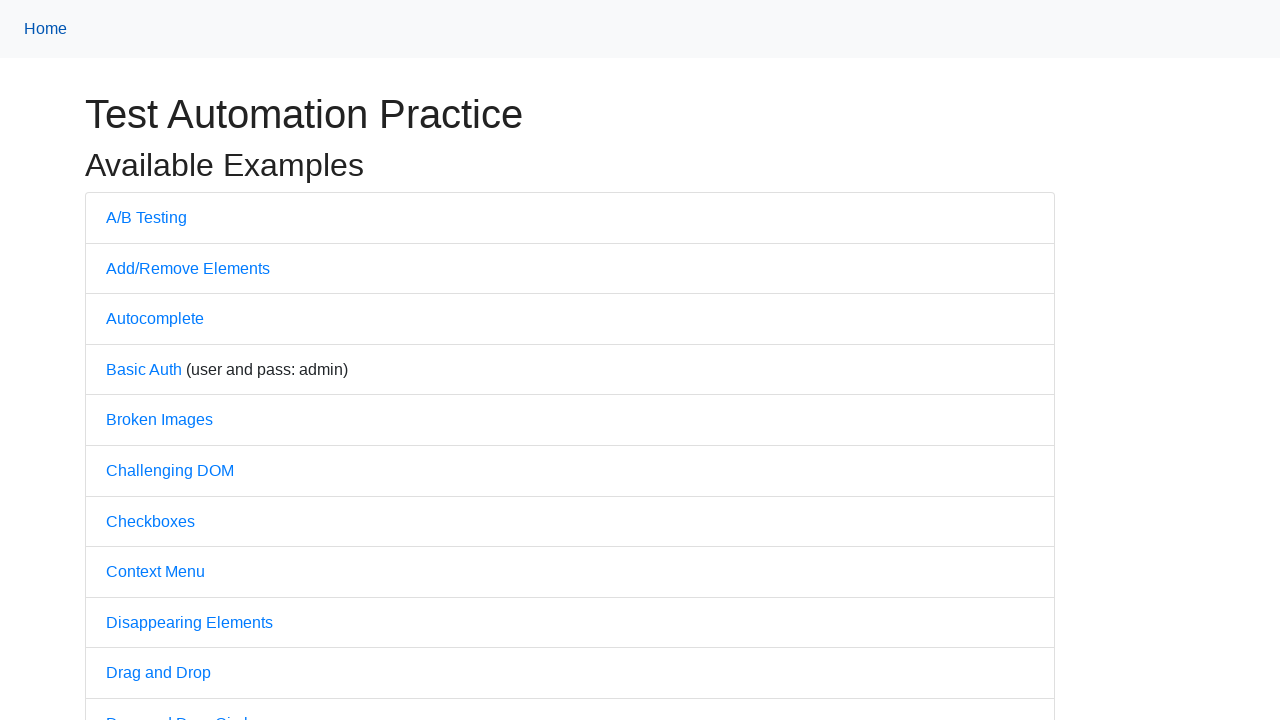

Verified page title changed to 'Practice'
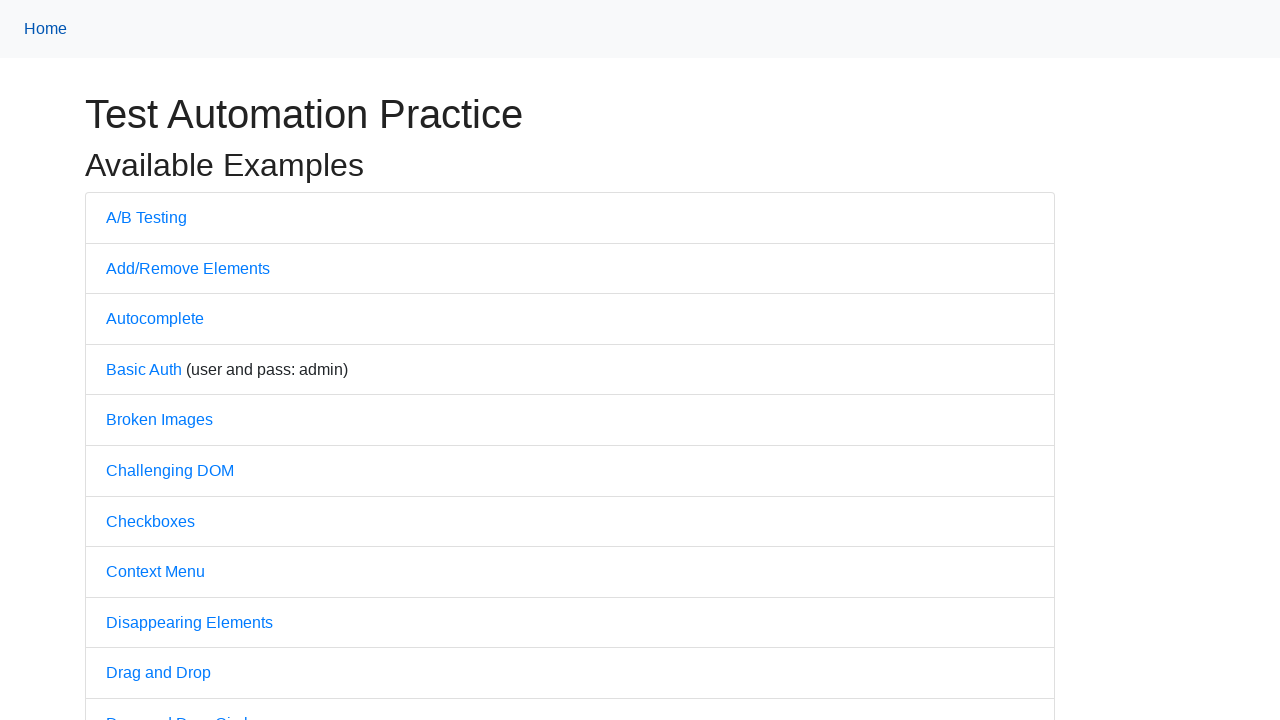

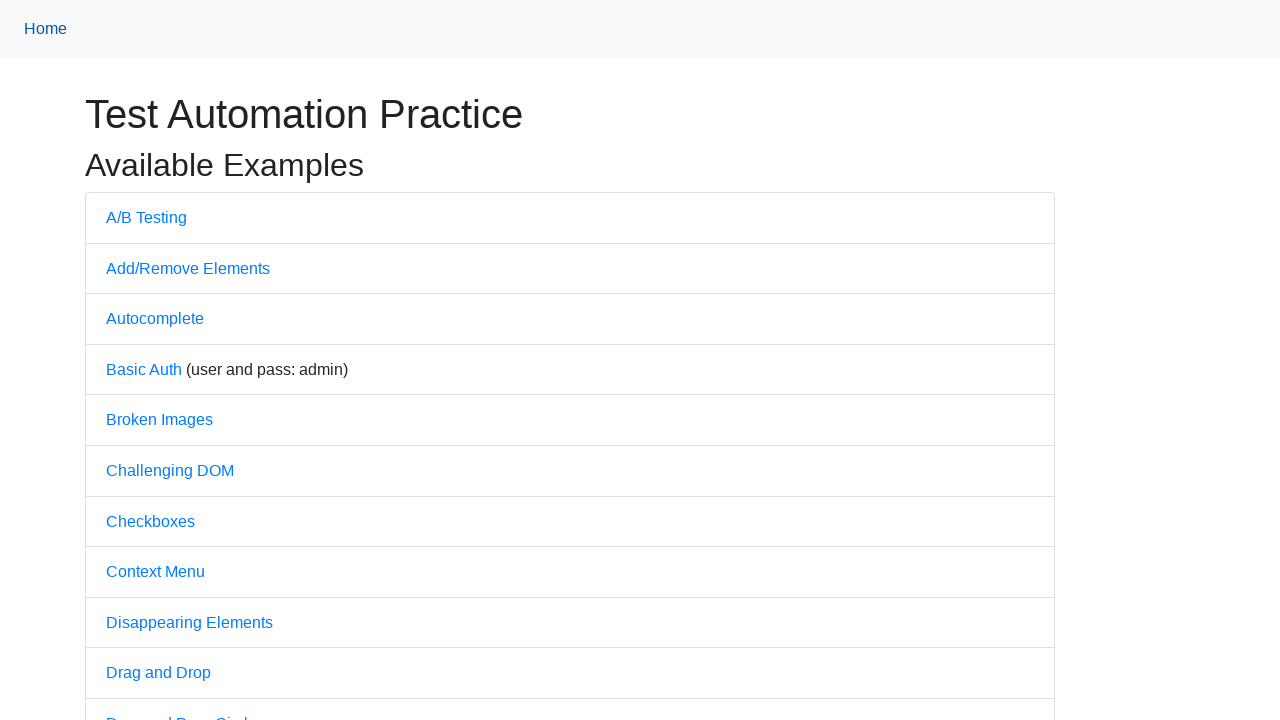